Tests form validation when submitting without an email - fills name and address but leaves email empty, then adds error message to email field

Starting URL: https://demoqa.com/text-box

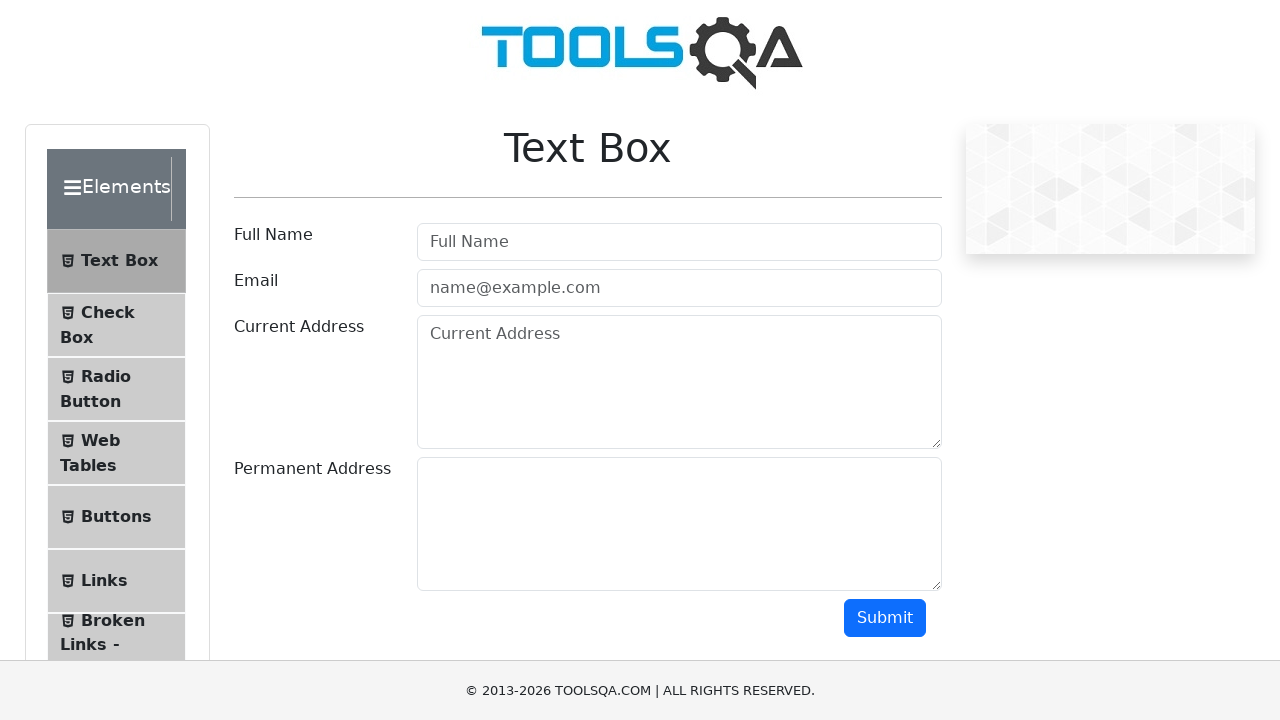

Filled full name field with 'Vijaya' on #userName
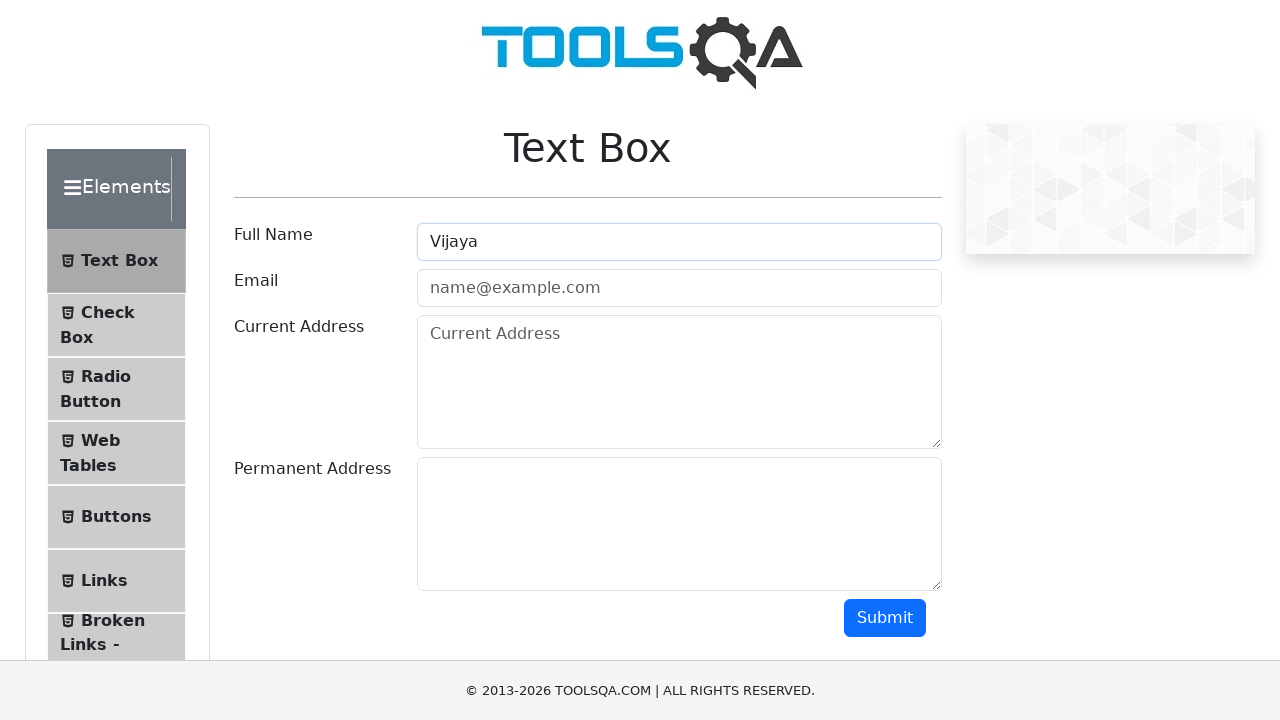

Filled current address field with '11026 Morro Bay Ln' on #currentAddress
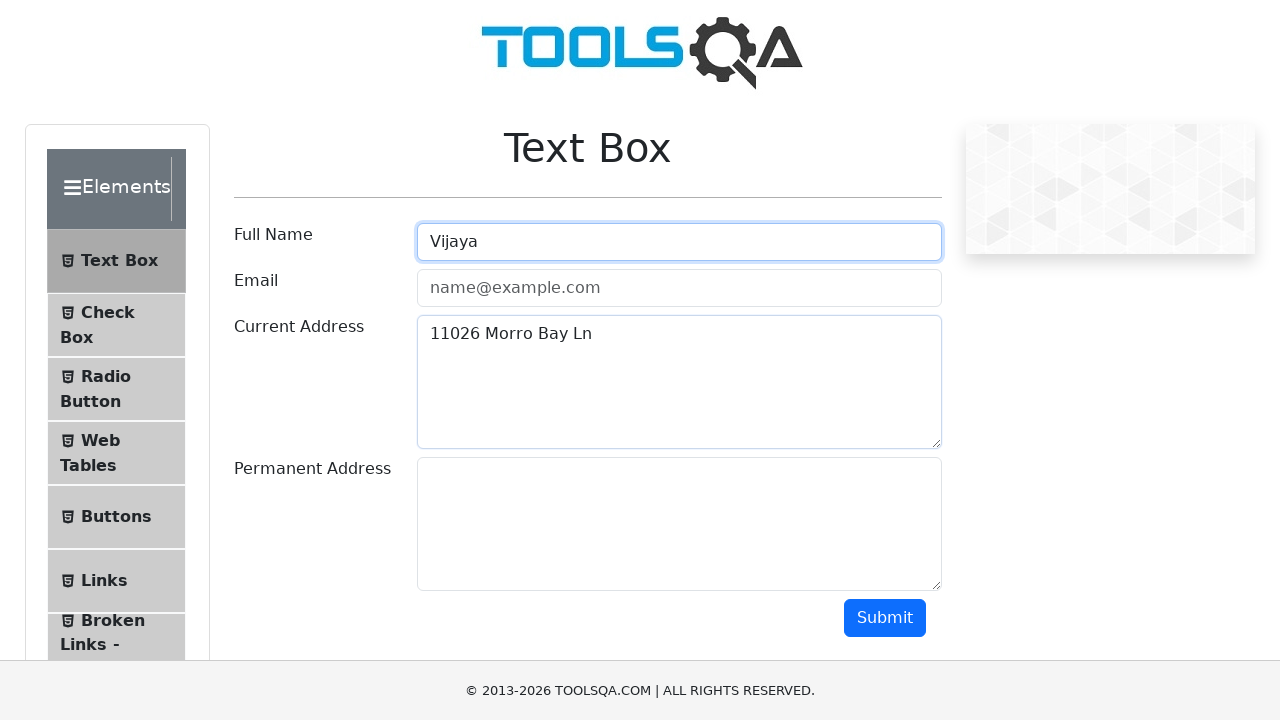

Clicked submit button without email address at (885, 618) on #submit
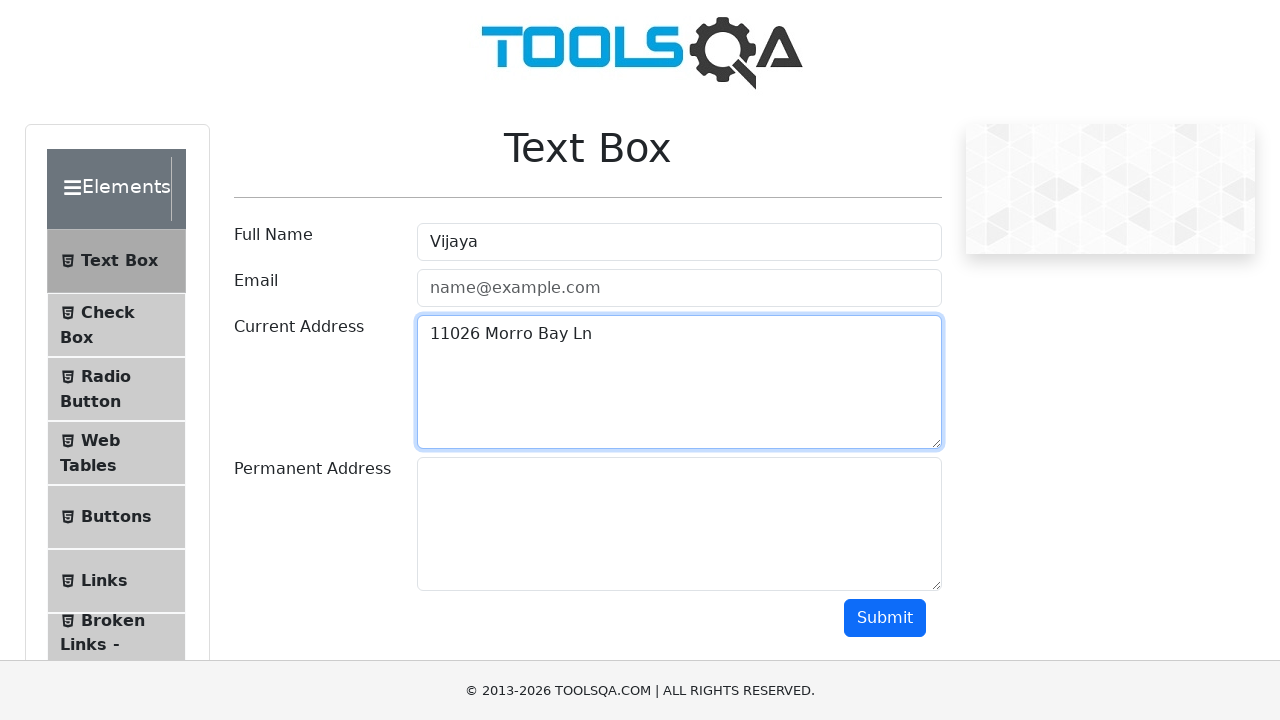

Retrieved email field value to check if empty
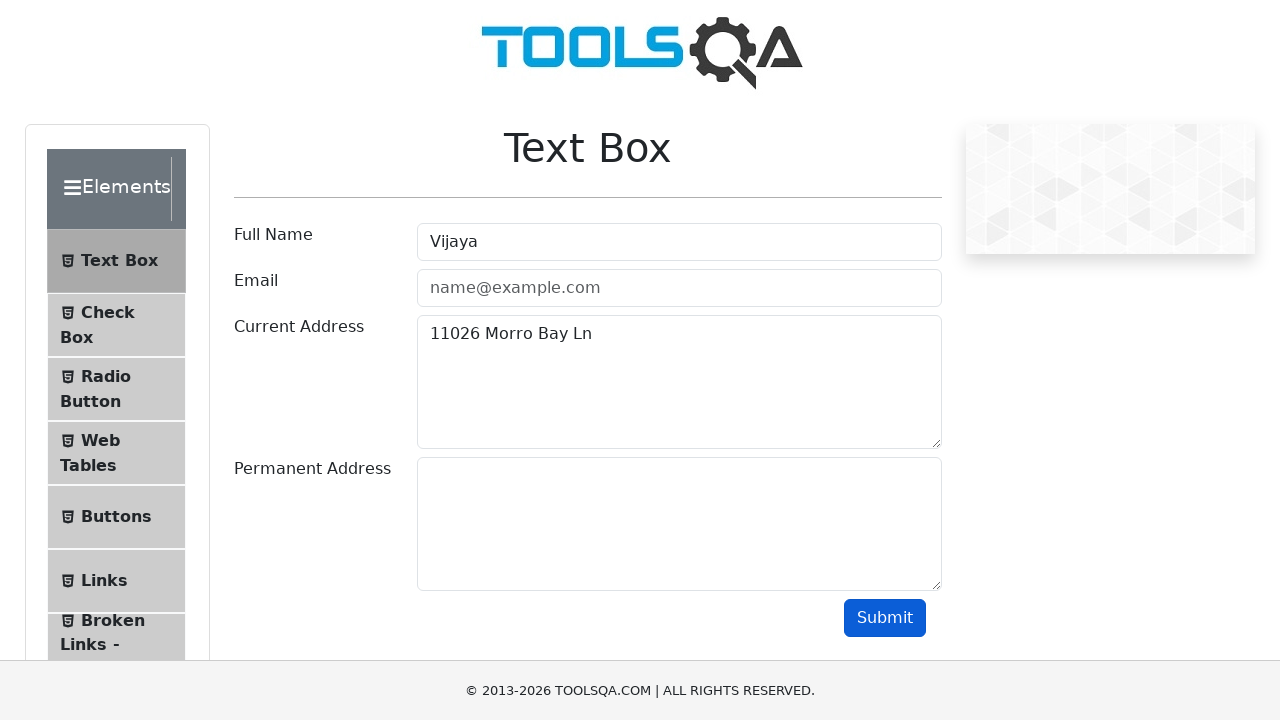

Added error message to email field: 'Please enter your email address' on #userEmail
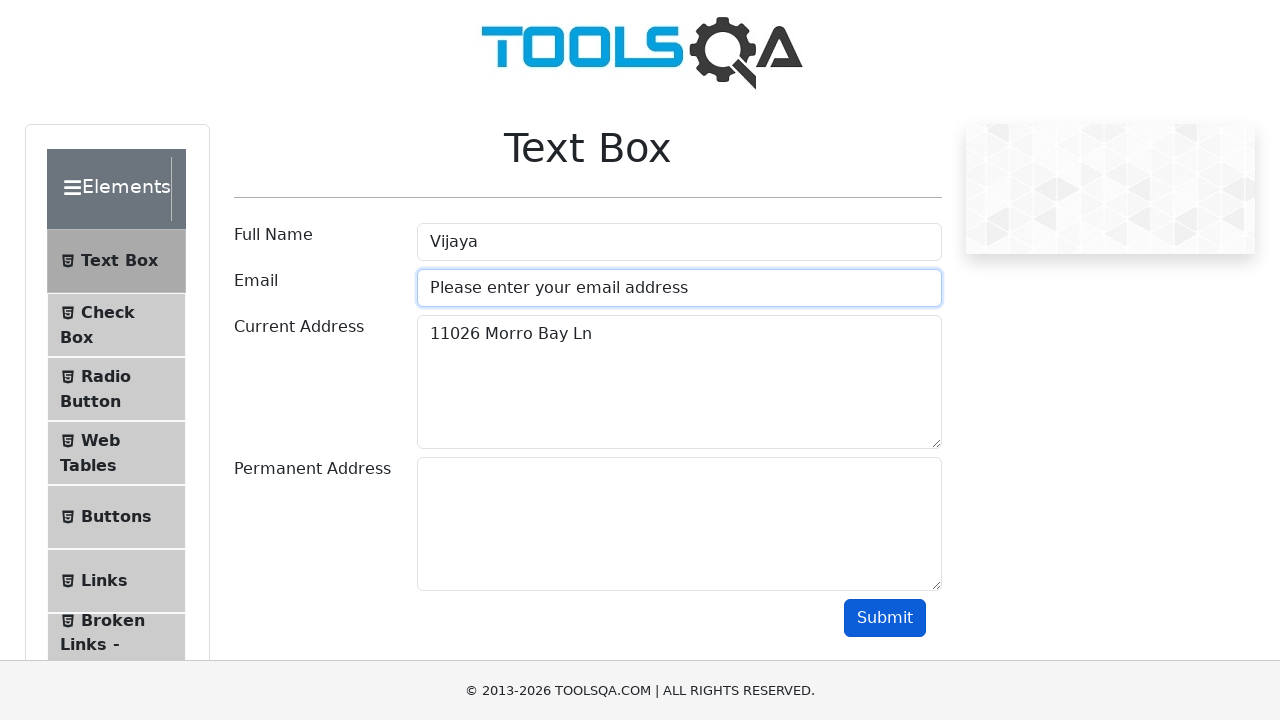

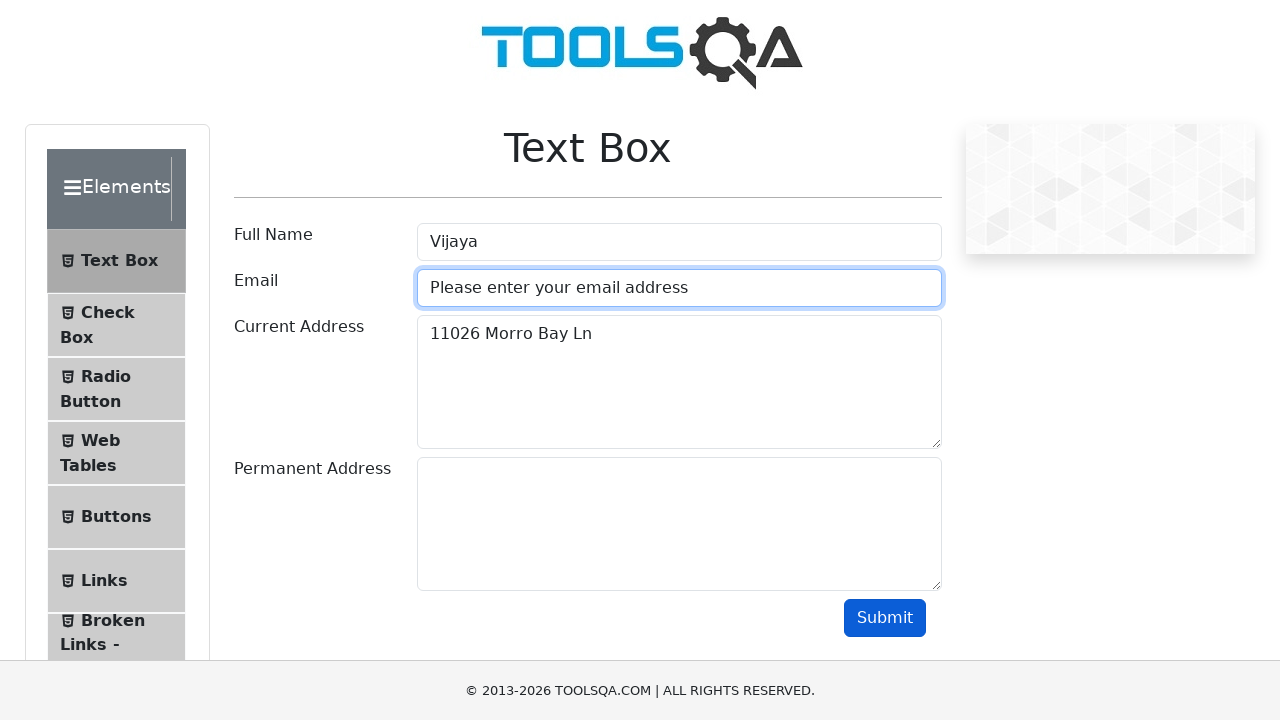